Tests jQuery dropdown functionality by clicking the dropdown and demonstrating selection of single, multiple, or all options from a combo tree dropdown

Starting URL: https://www.jqueryscript.net/demo/Drop-Down-Combo-Tree/

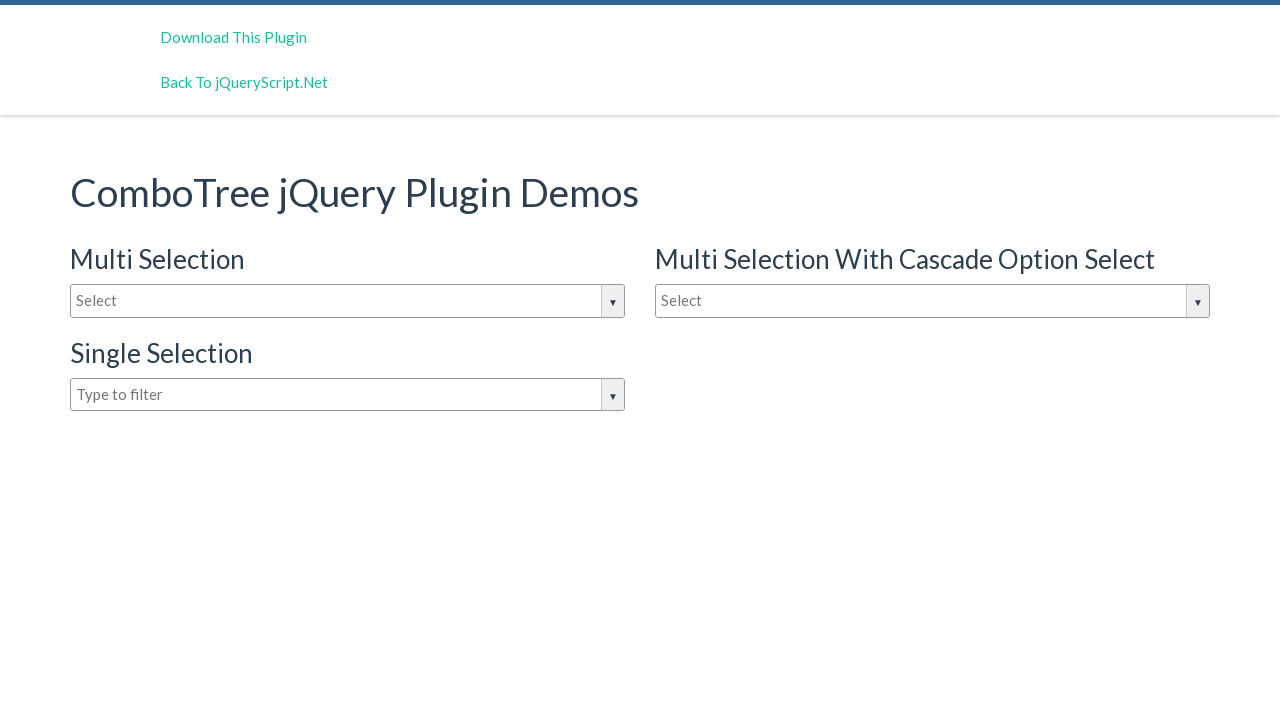

Clicked dropdown input box to open the combo tree dropdown at (348, 301) on #justAnInputBox
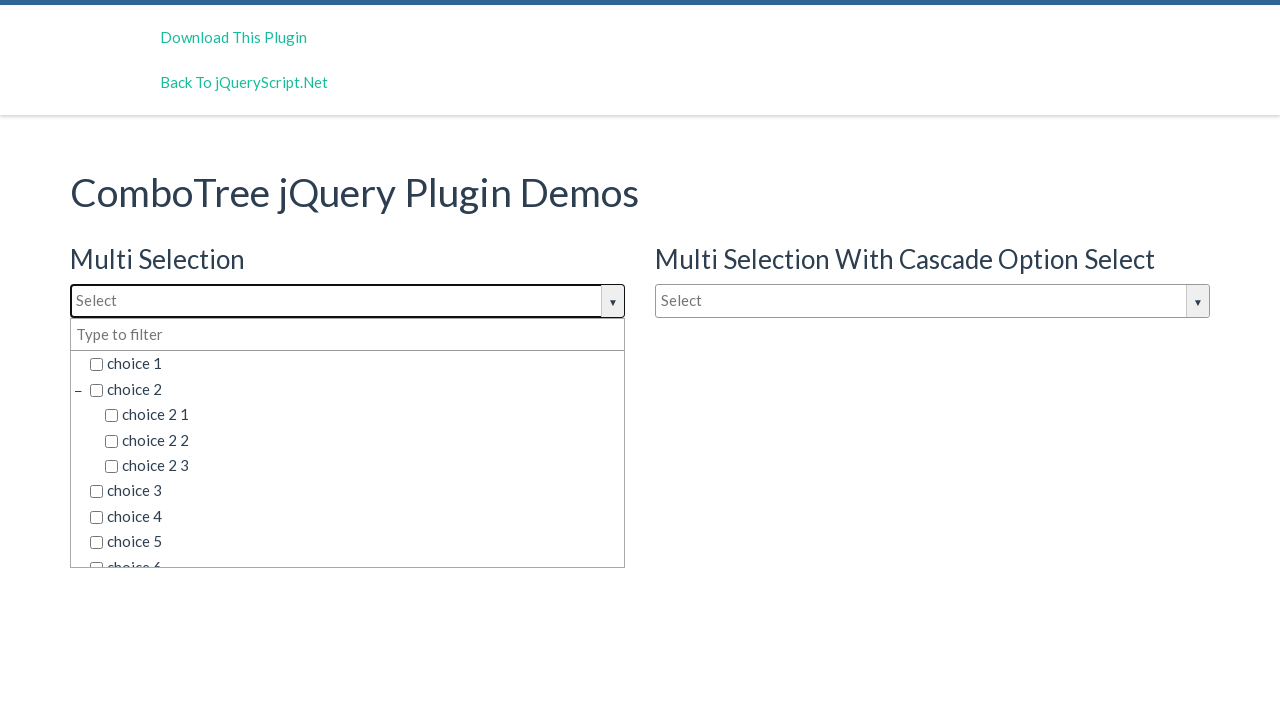

Dropdown options became visible
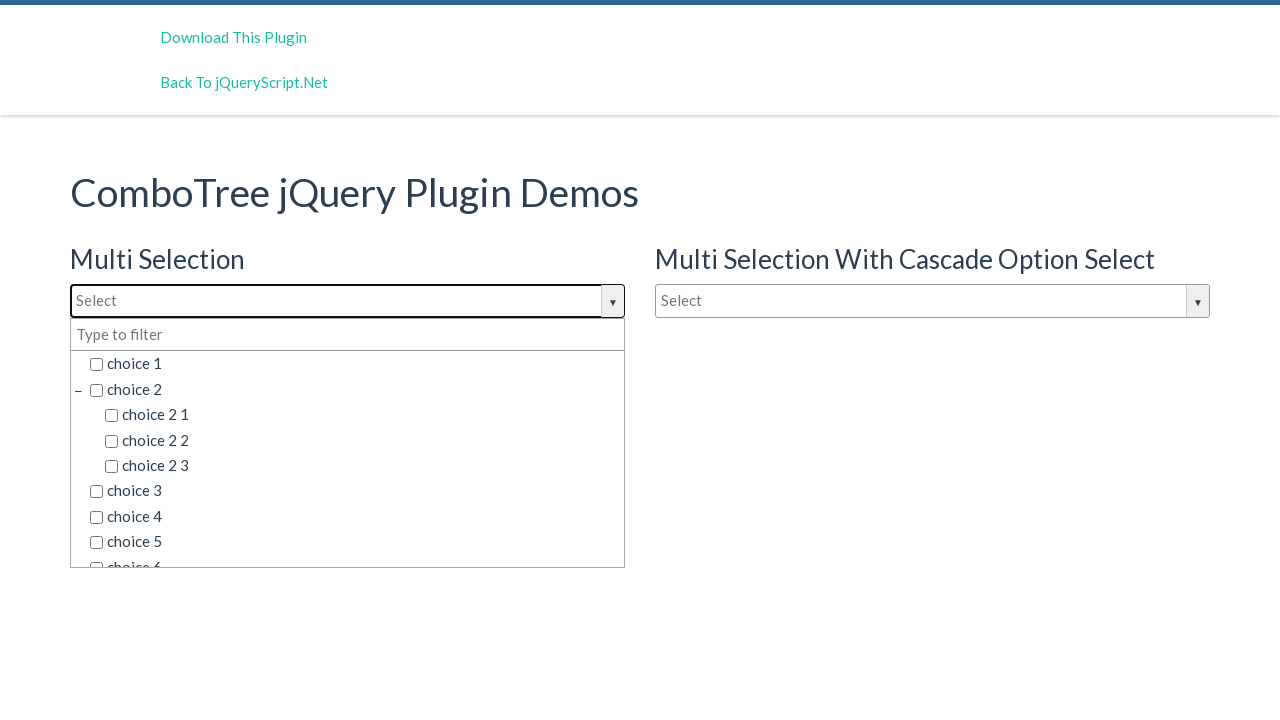

Retrieved all dropdown option elements from the combo tree
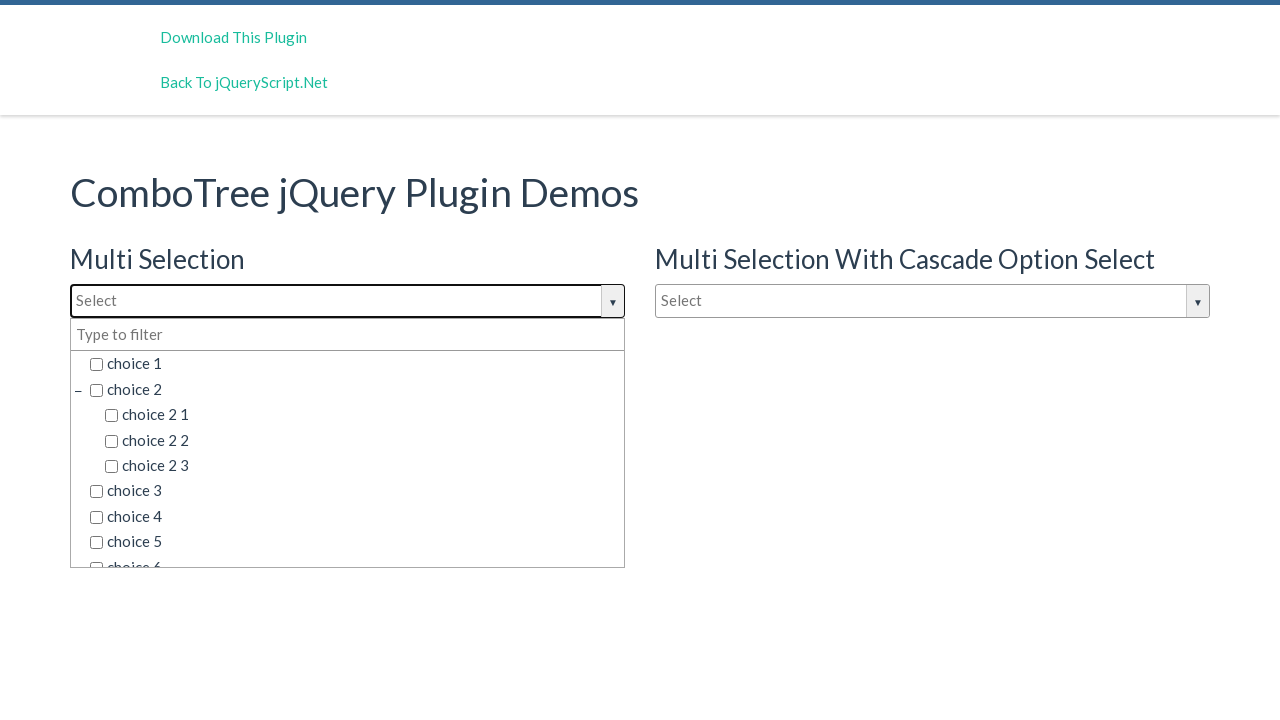

Selected option 1 from the dropdown at (355, 364) on span.comboTreeItemTitle >> nth=0
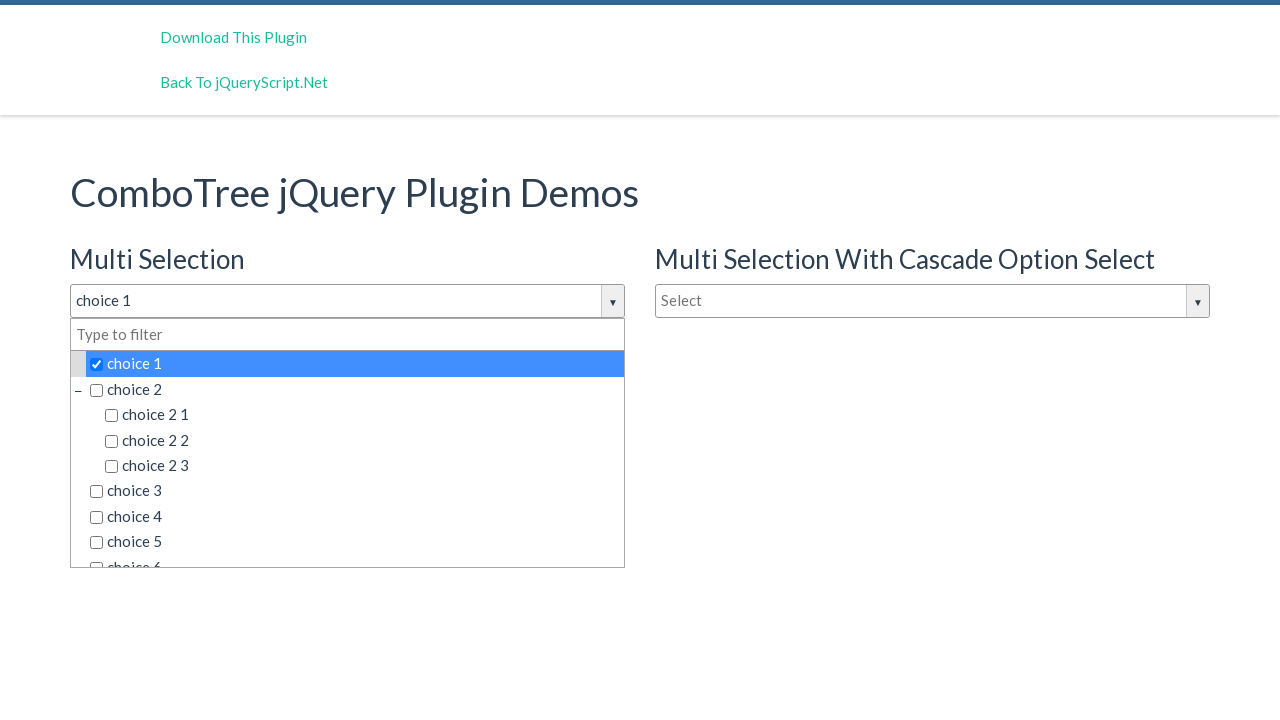

Selected option 2 from the dropdown at (355, 389) on span.comboTreeItemTitle >> nth=1
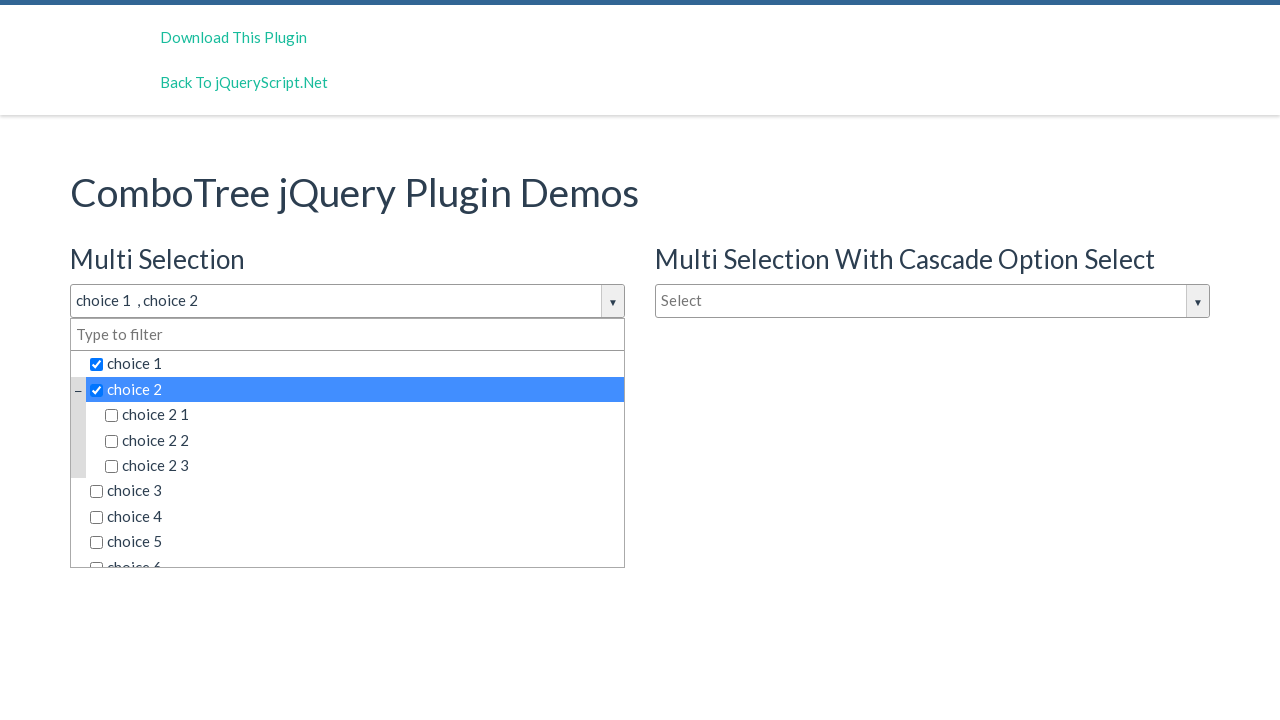

Selected option 3 from the dropdown at (362, 415) on span.comboTreeItemTitle >> nth=2
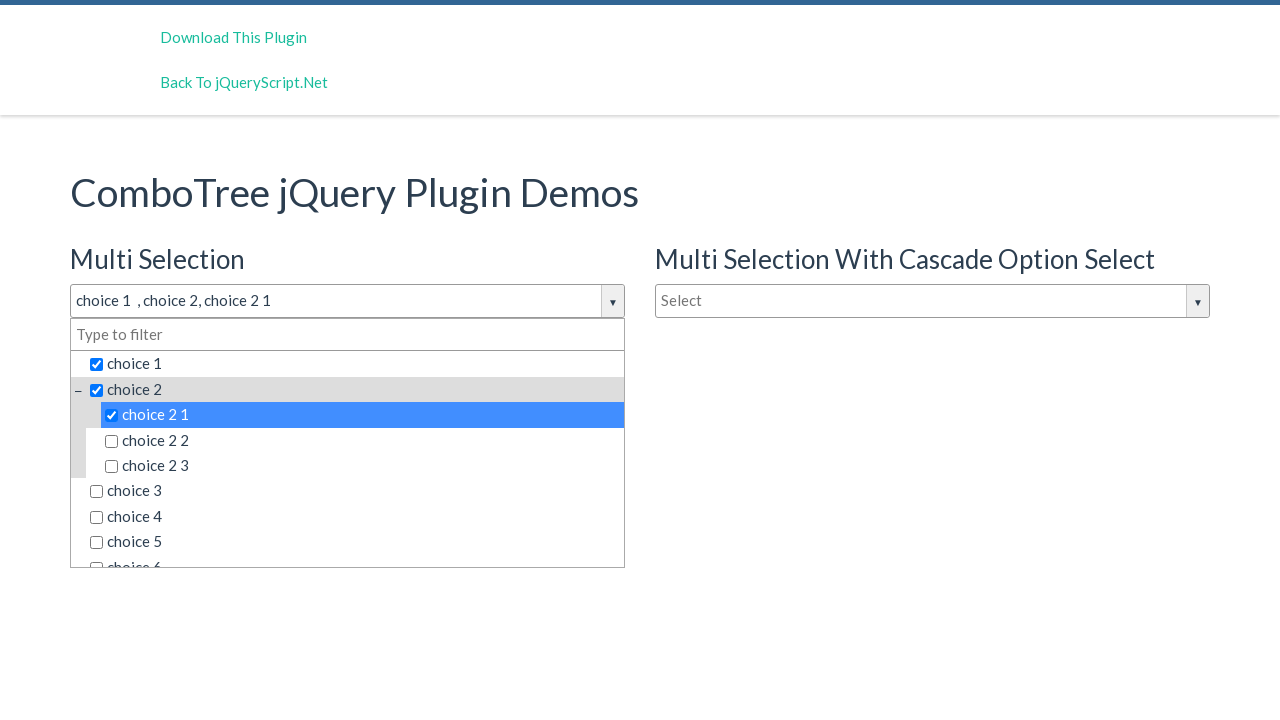

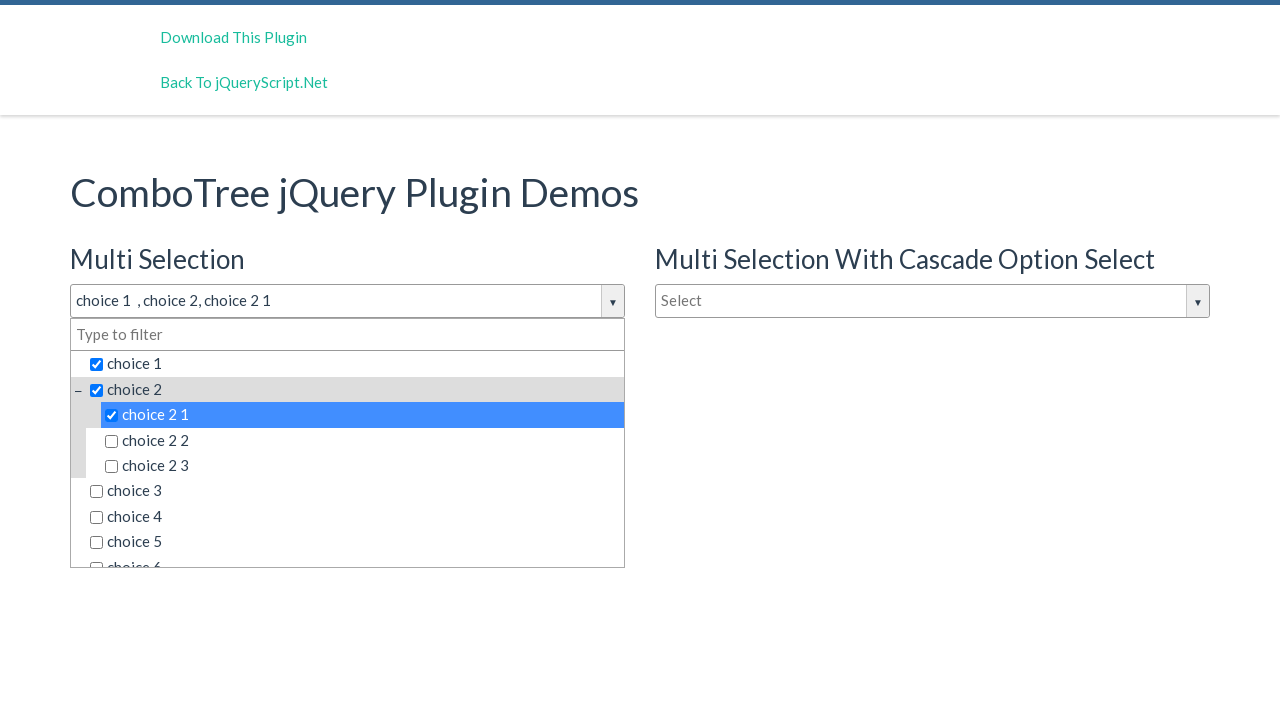